Tests a checkout form by filling in personal information fields including first name, last name, email, address, country selection, ZIP code, and clicking the save information checkbox.

Starting URL: https://trainingbypackt.github.io/Beginning-Selenium/lesson_4/activity_4_C-1.html

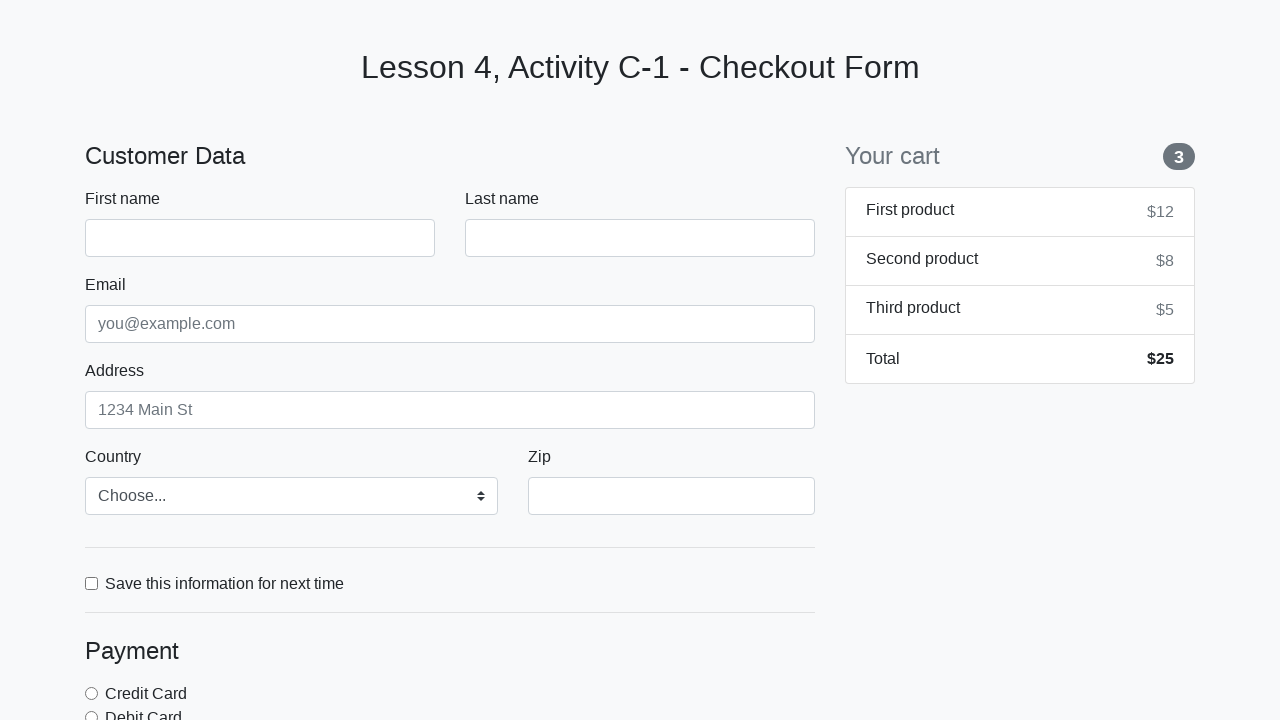

Filled first name field with 'John' on #firstName
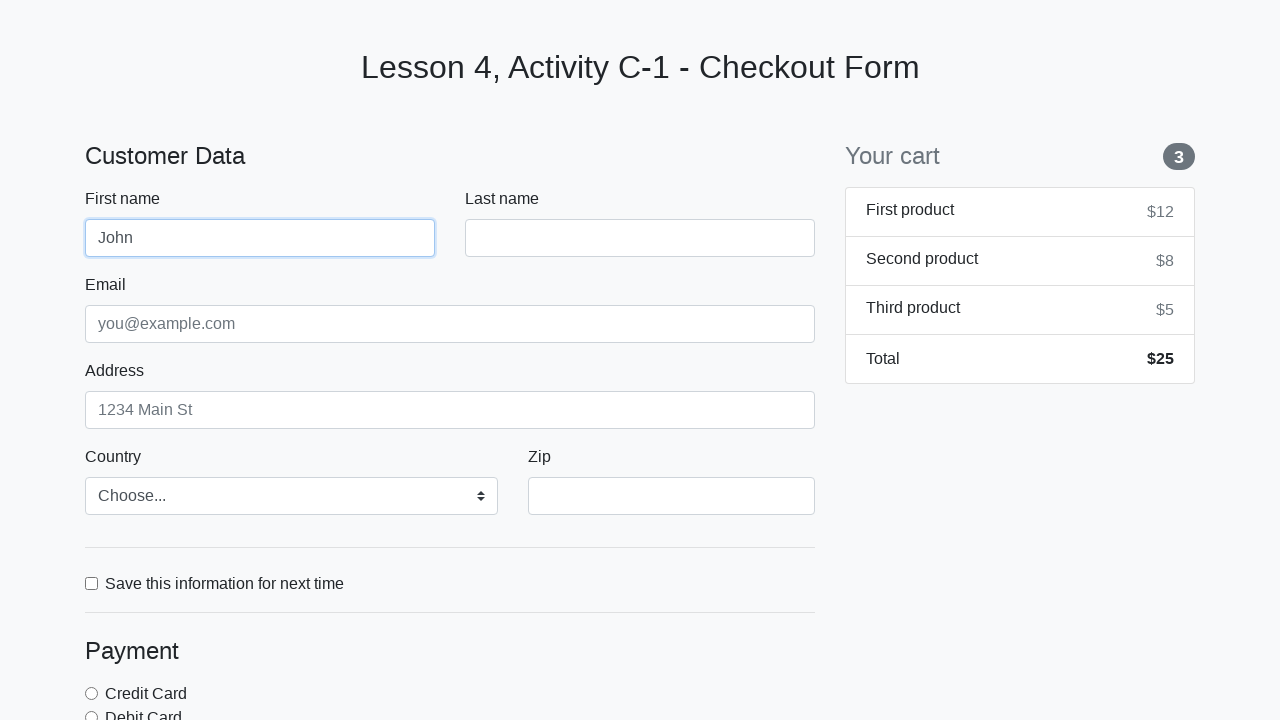

Filled last name field with 'Doe' on #lastName
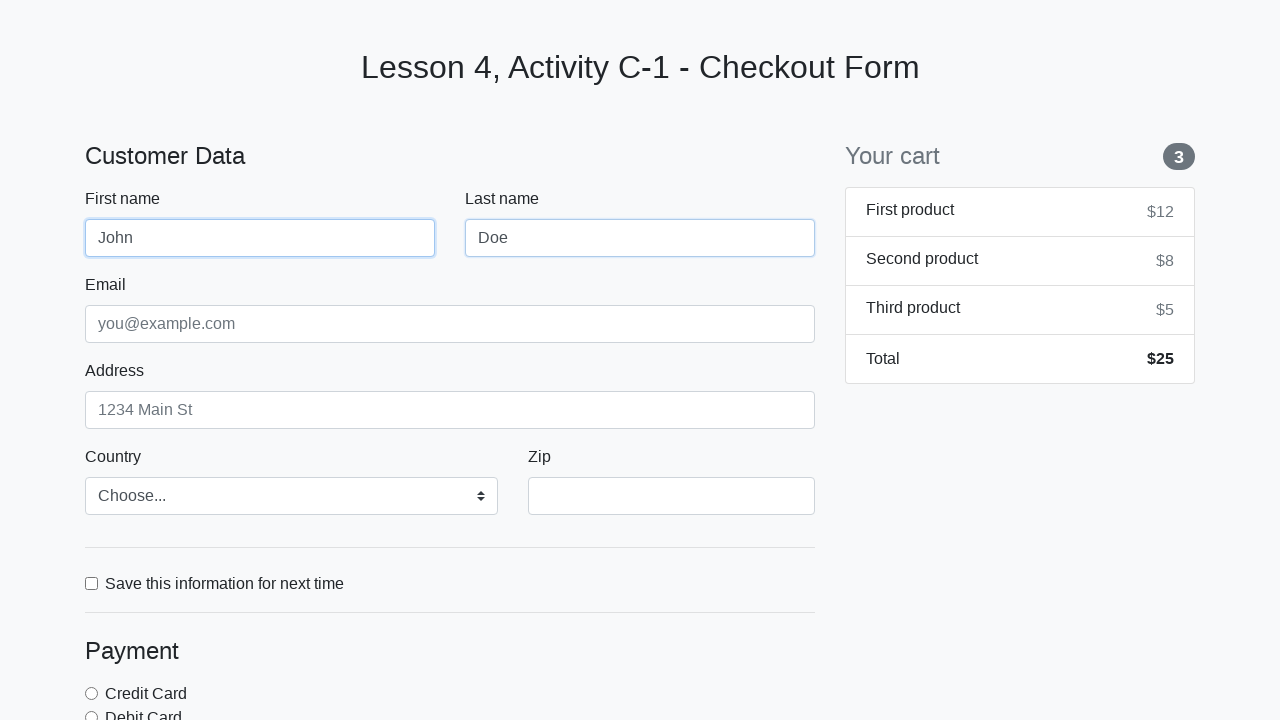

Filled email field with 'john@doe.com' on #email
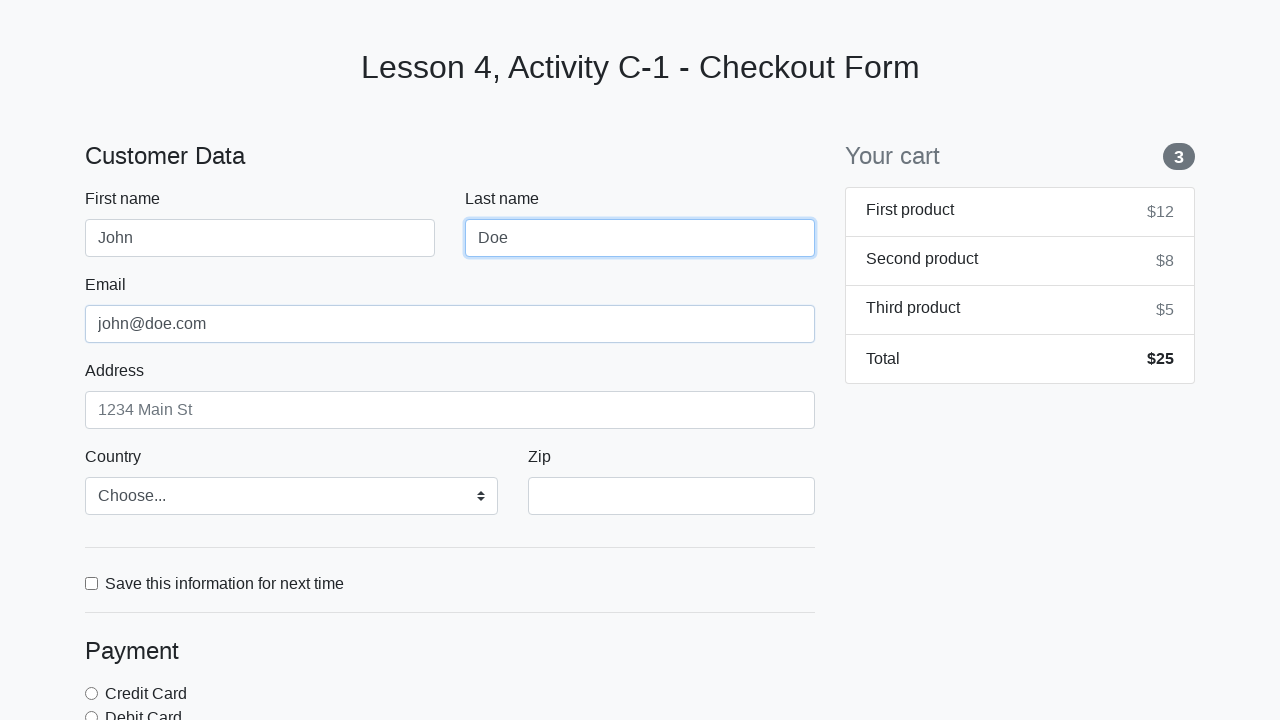

Filled address field with 'Road Drive 200' on #address
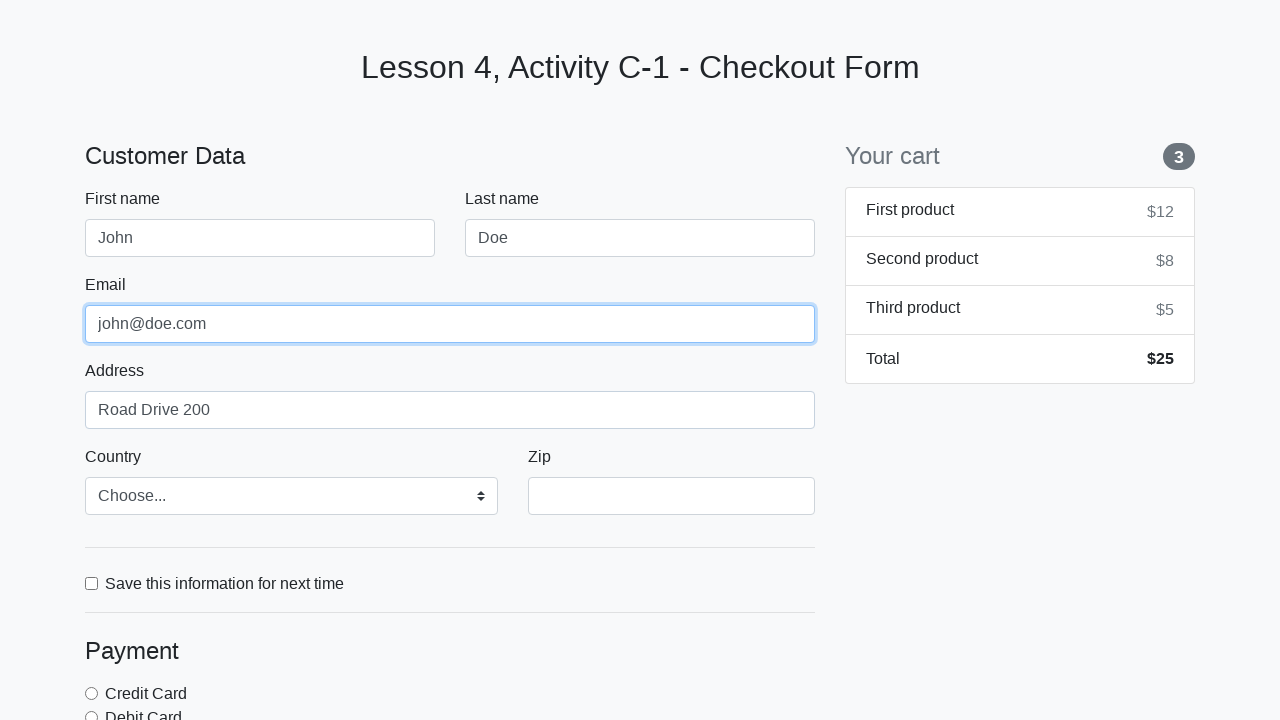

Selected 'Australia' from country dropdown on #country
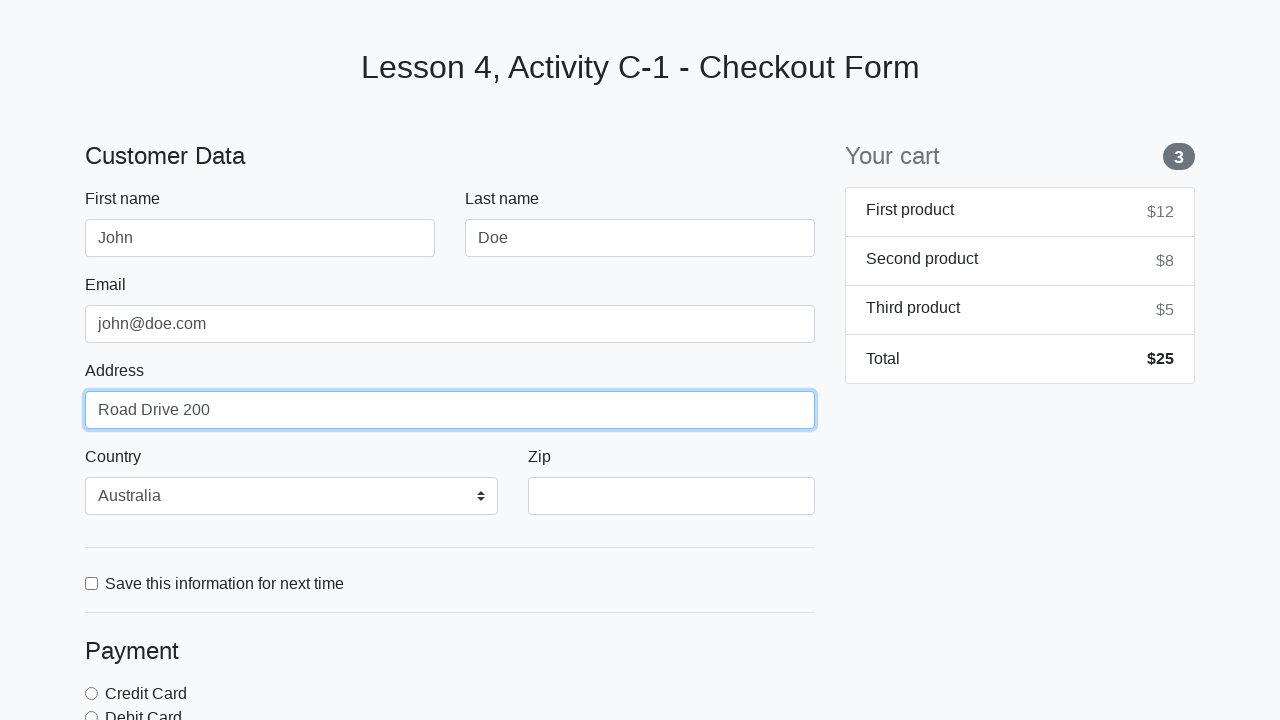

Filled ZIP code field with '10117' on #zip
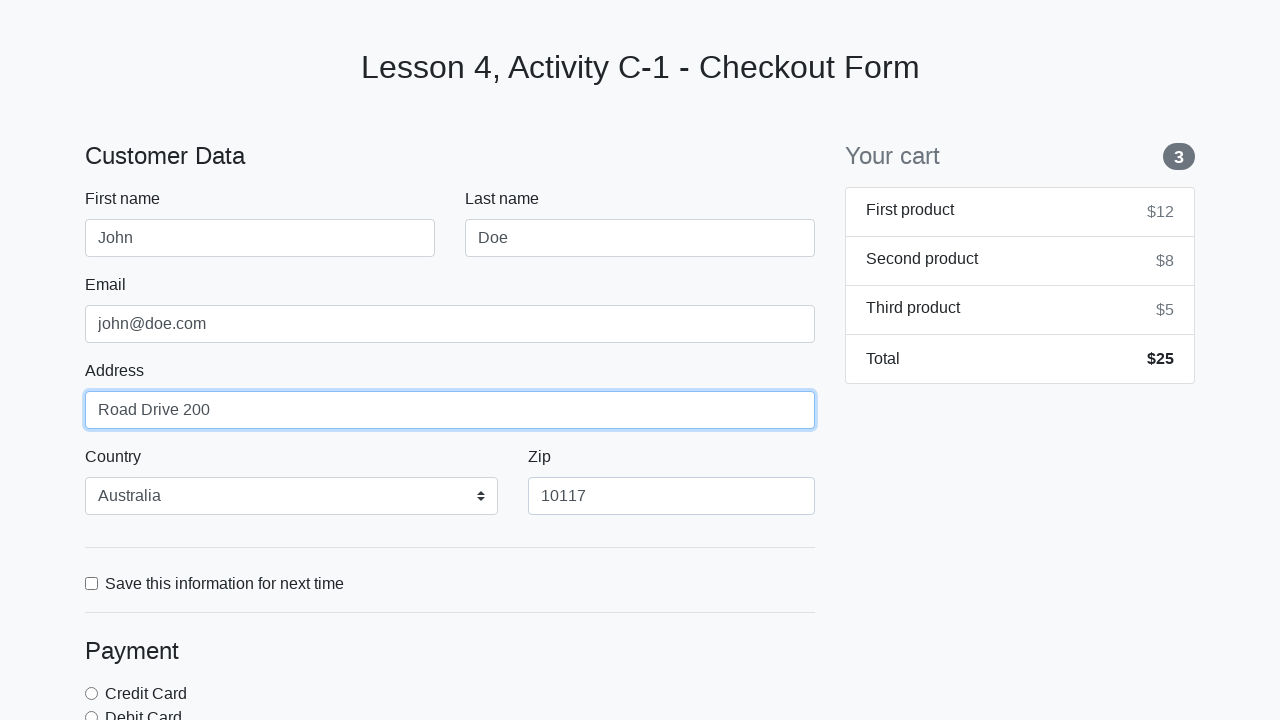

Clicked save information checkbox at (92, 583) on #save-info
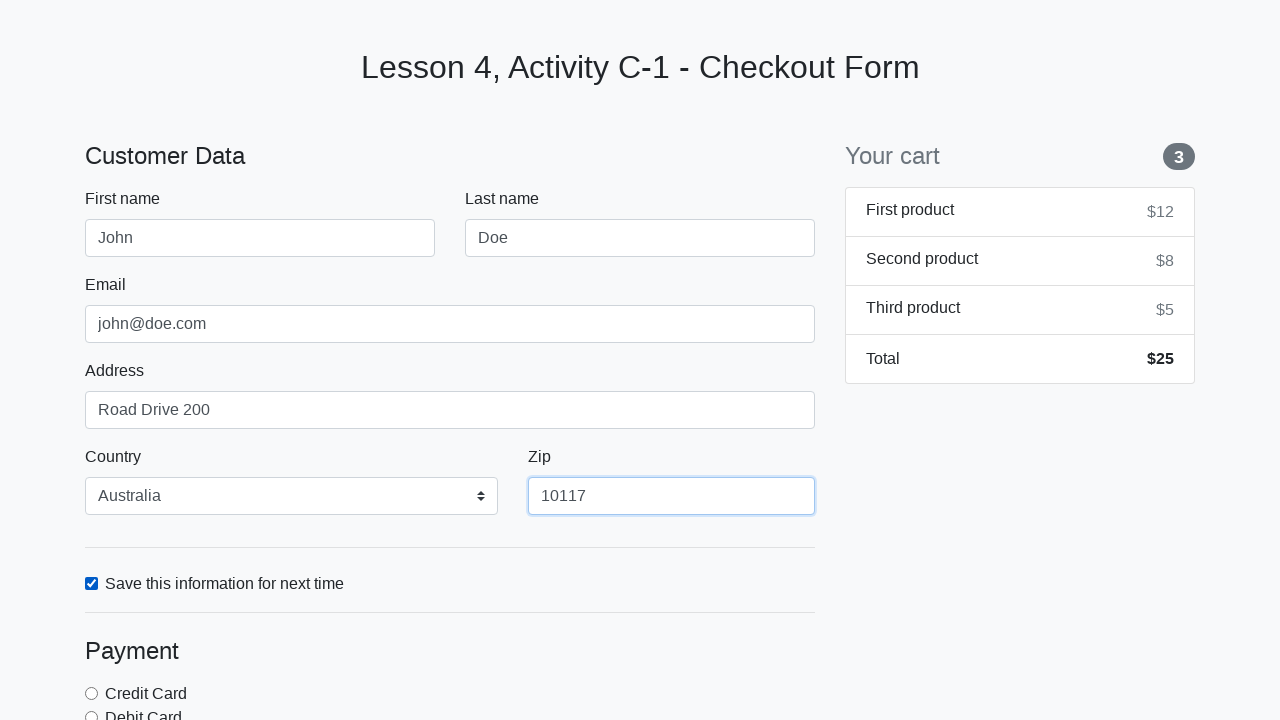

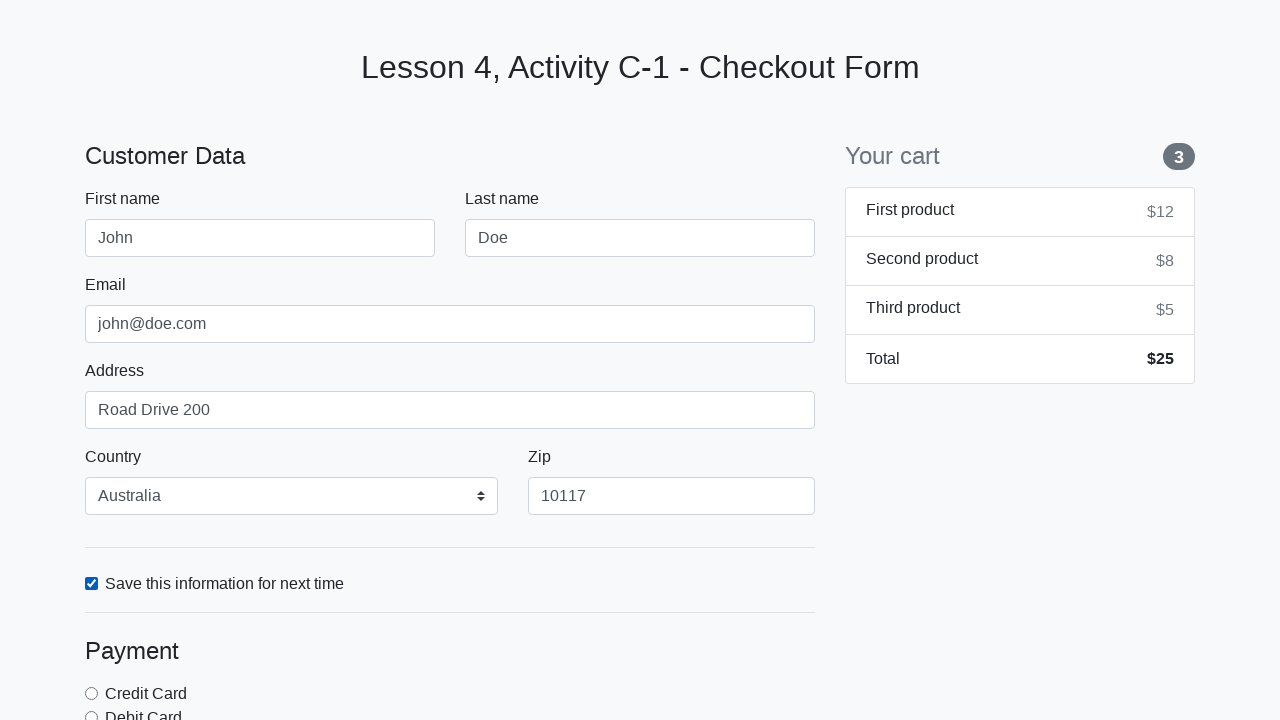